Tests file upload functionality by selecting a file, clicking the upload button, and verifying the success message is displayed

Starting URL: https://the-internet.herokuapp.com/upload

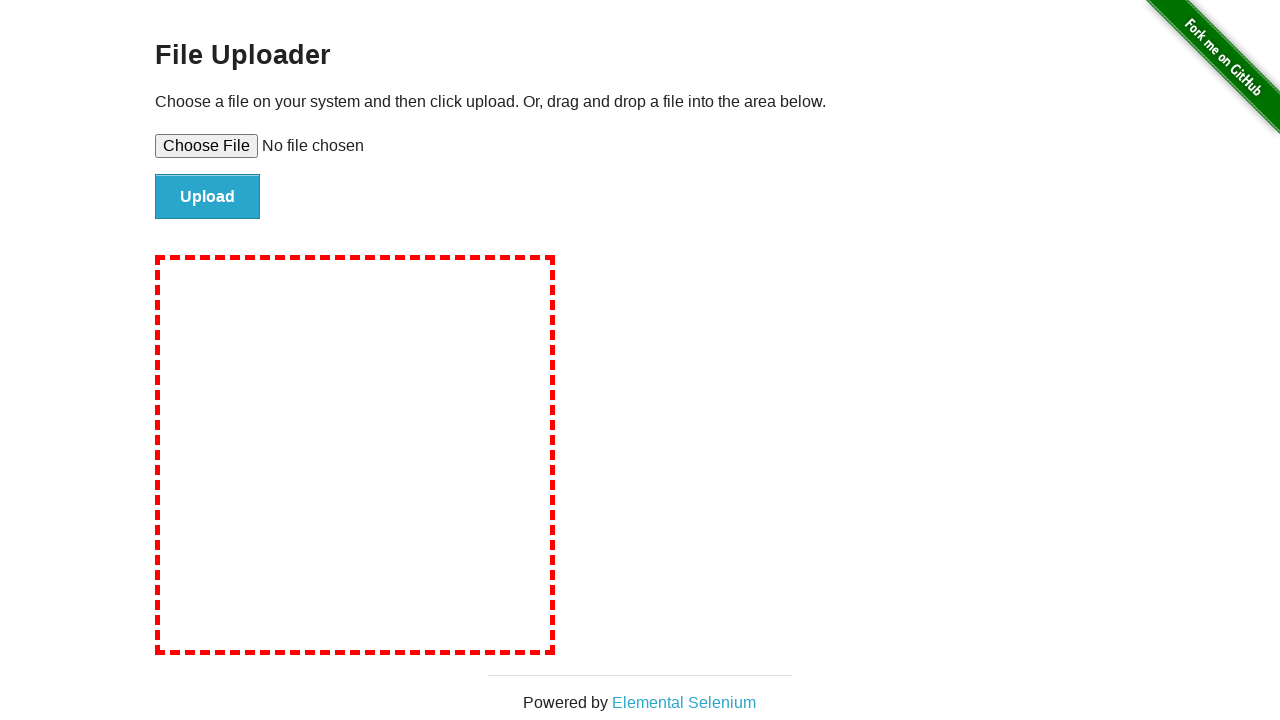

Selected test file for upload using file input element
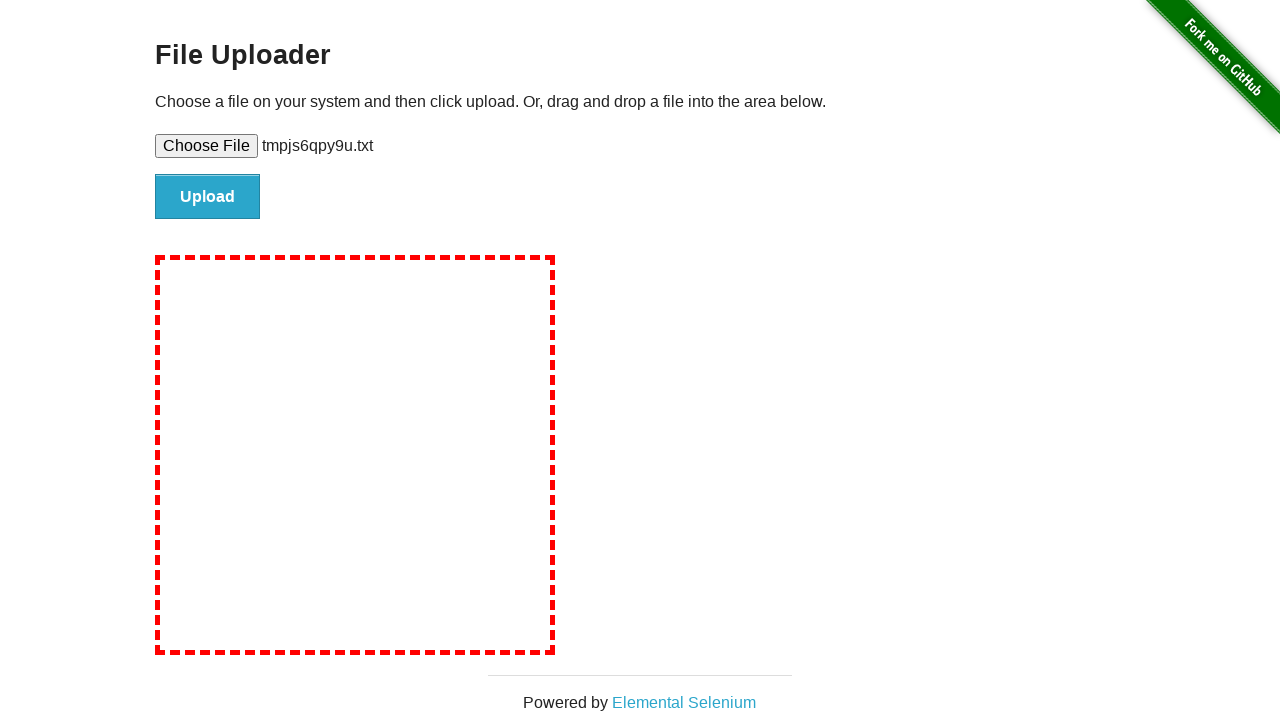

Clicked upload button to submit file at (208, 197) on #file-submit
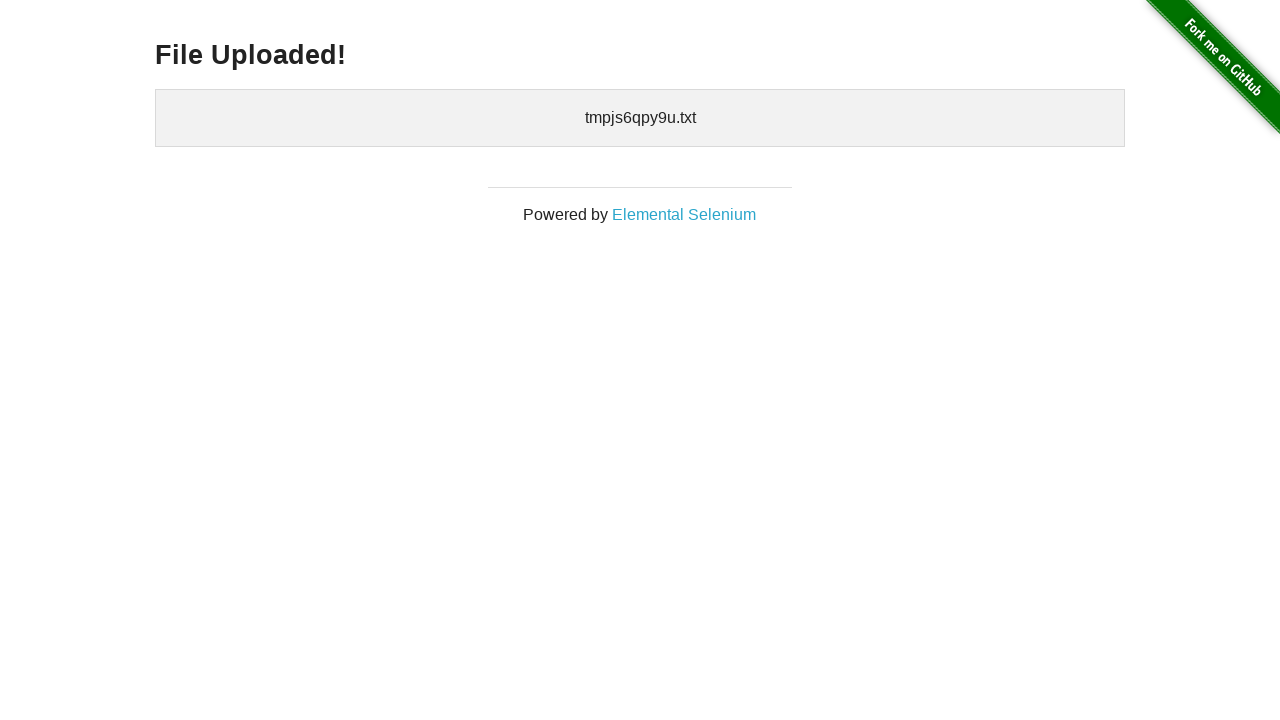

Success message header loaded after file upload
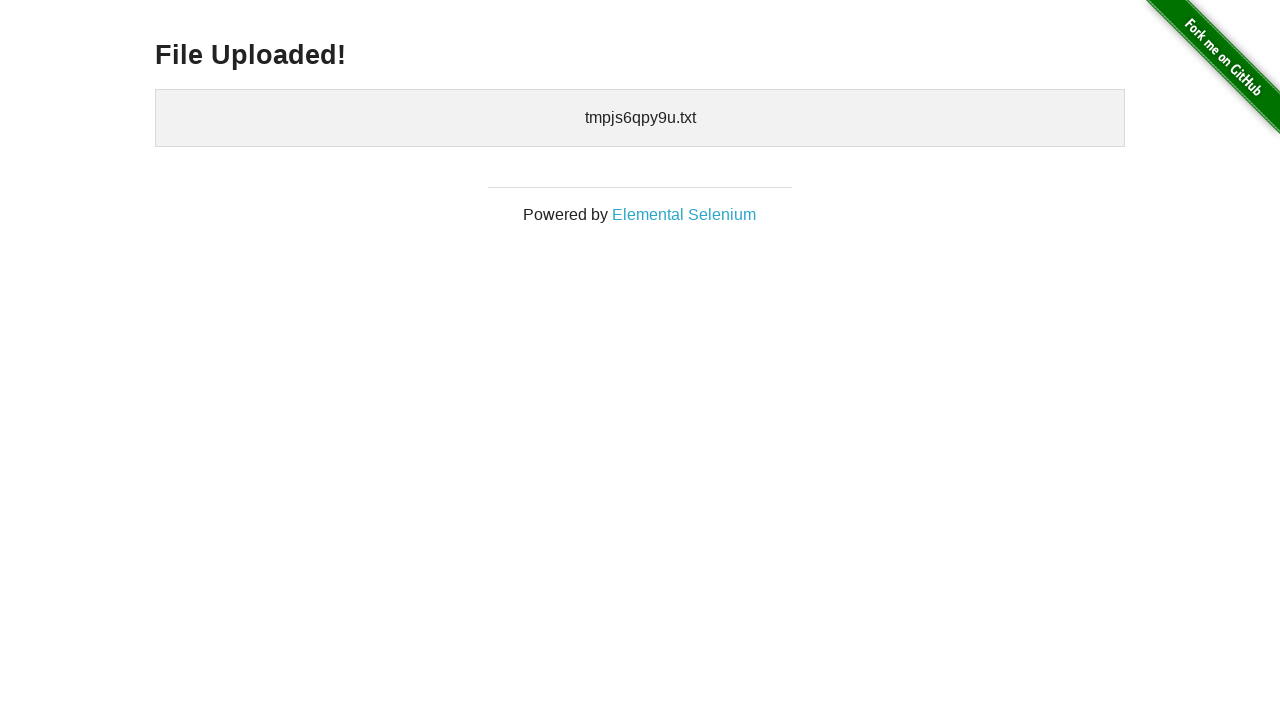

Verified that 'File Uploaded!' success message is visible
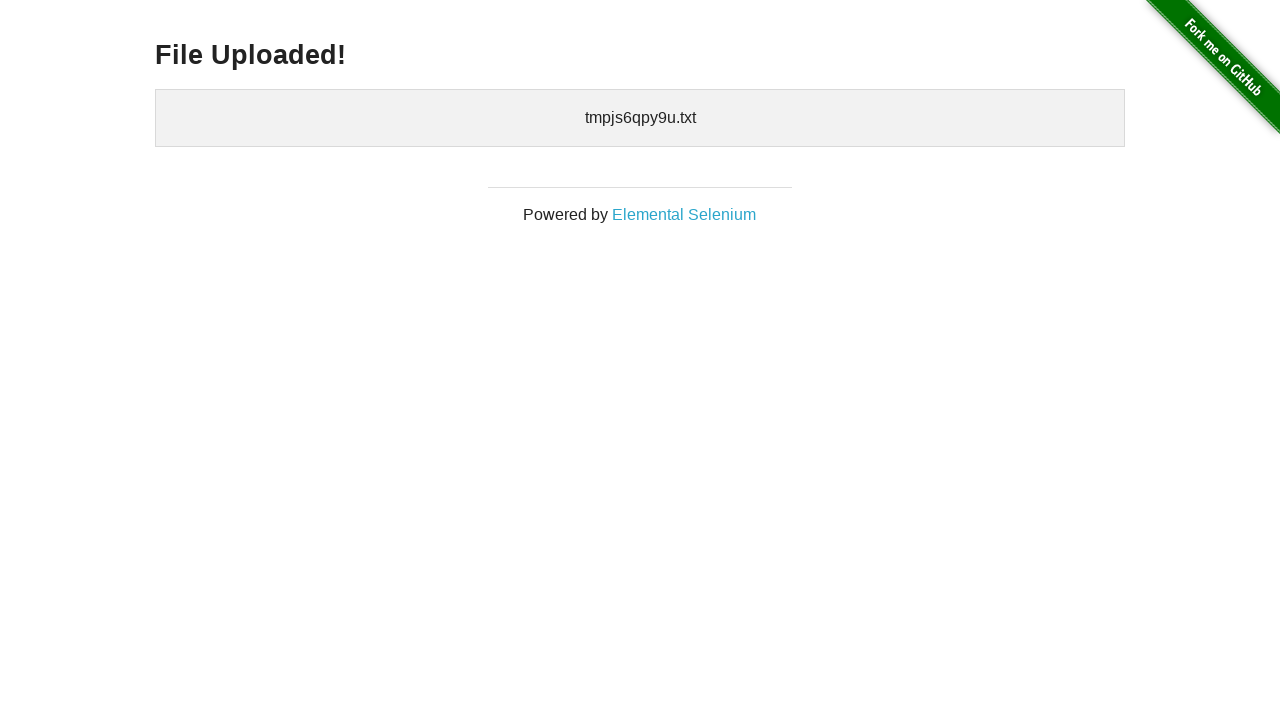

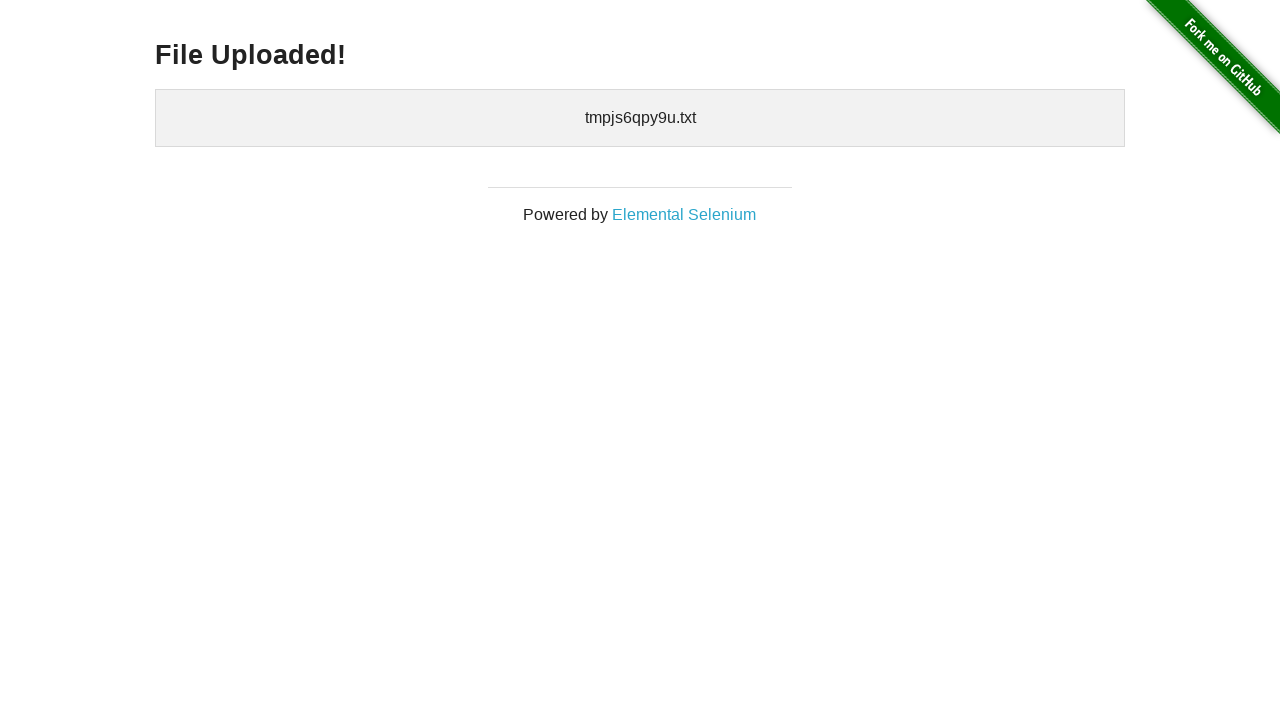